Tests drag and drop functionality on jQuery UI demo page by dragging a draggable element onto a droppable target and verifying the drop text changes

Starting URL: http://jqueryui.com/resources/demos/droppable/default.html

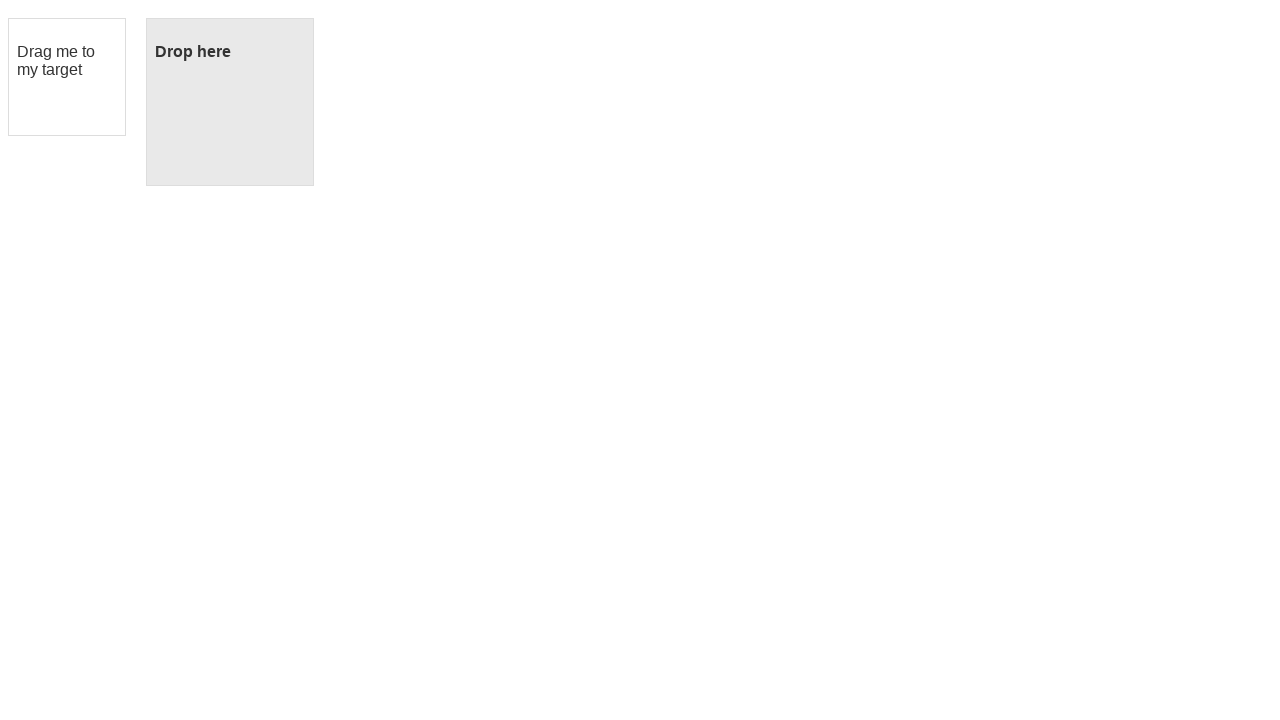

Waited for draggable element to be visible
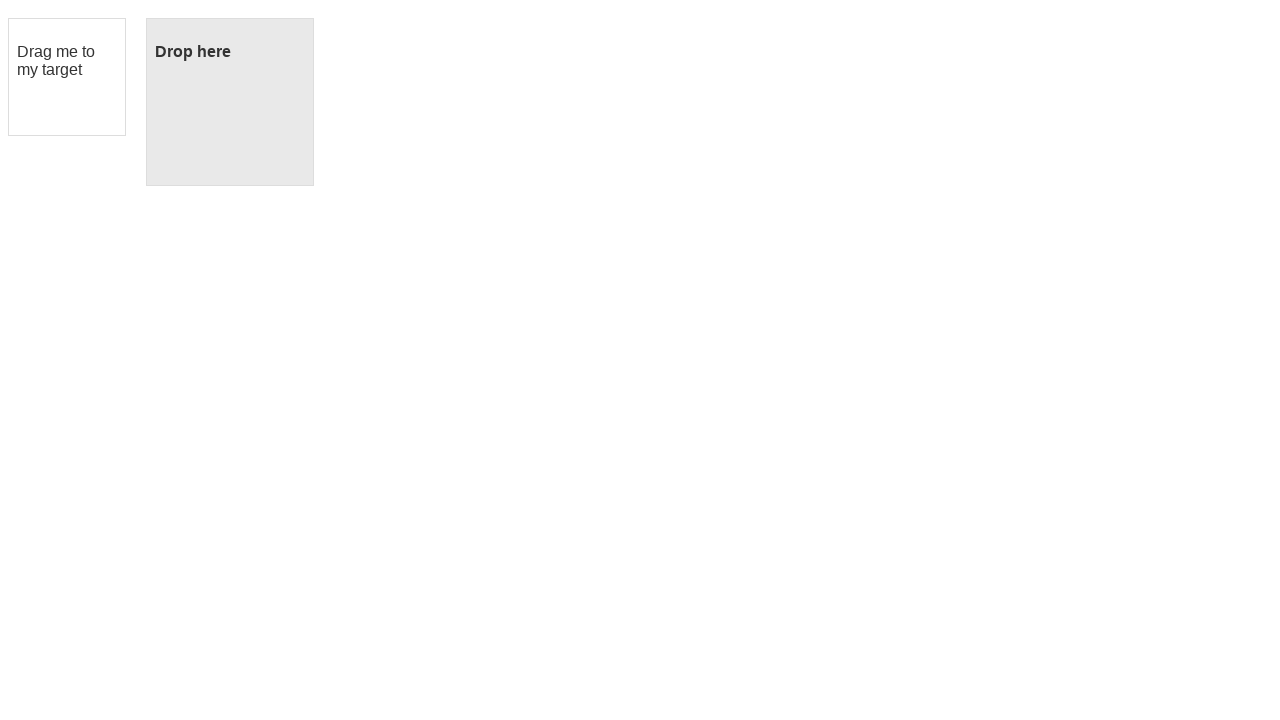

Waited for droppable element to be visible
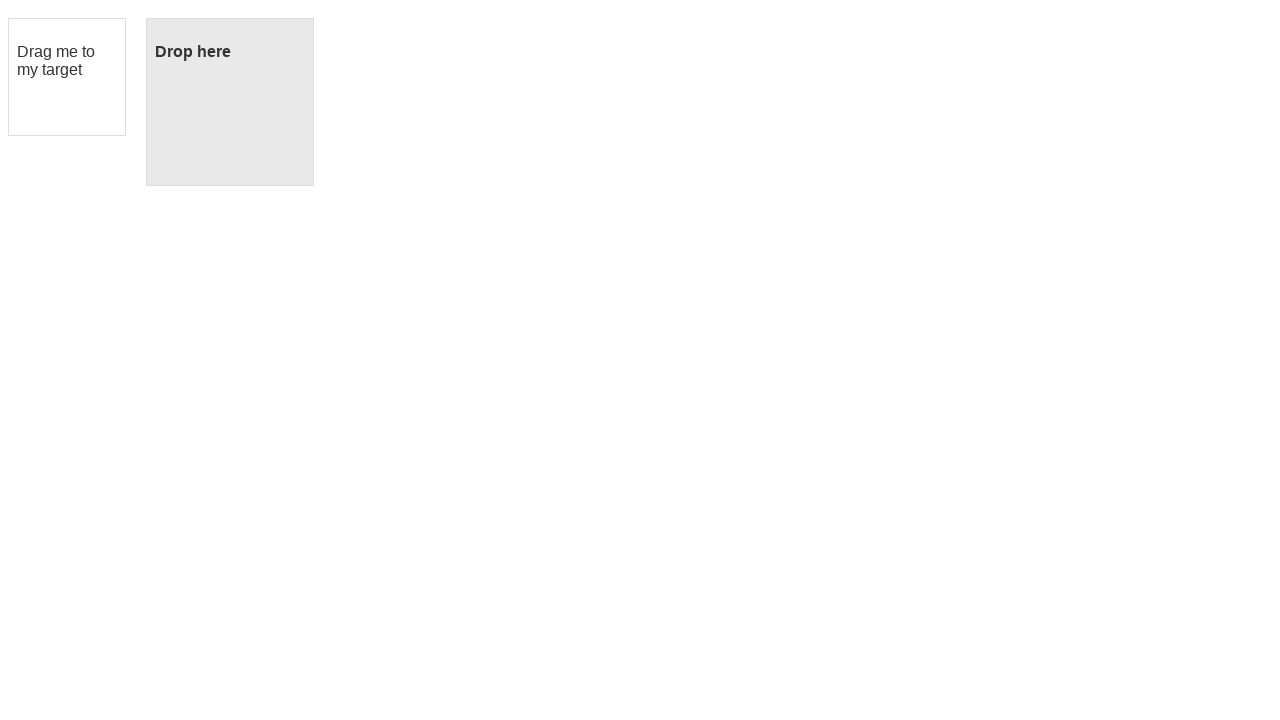

Located the draggable element
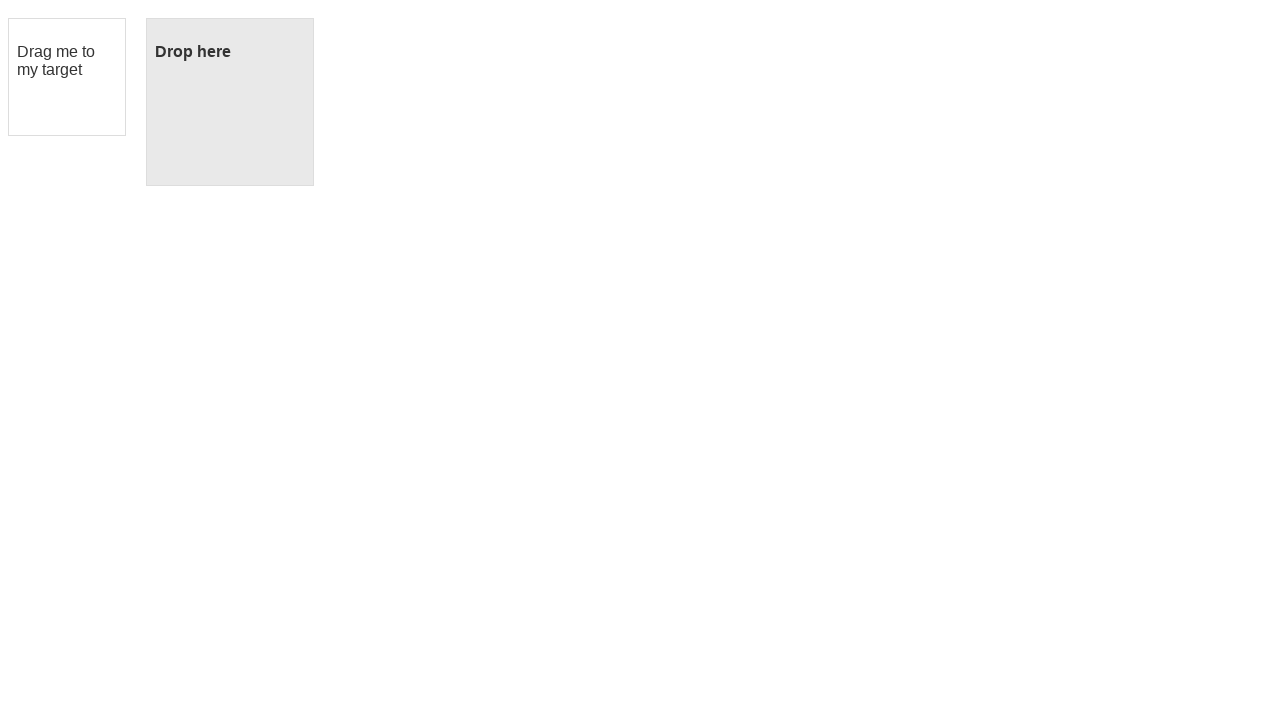

Located the droppable element
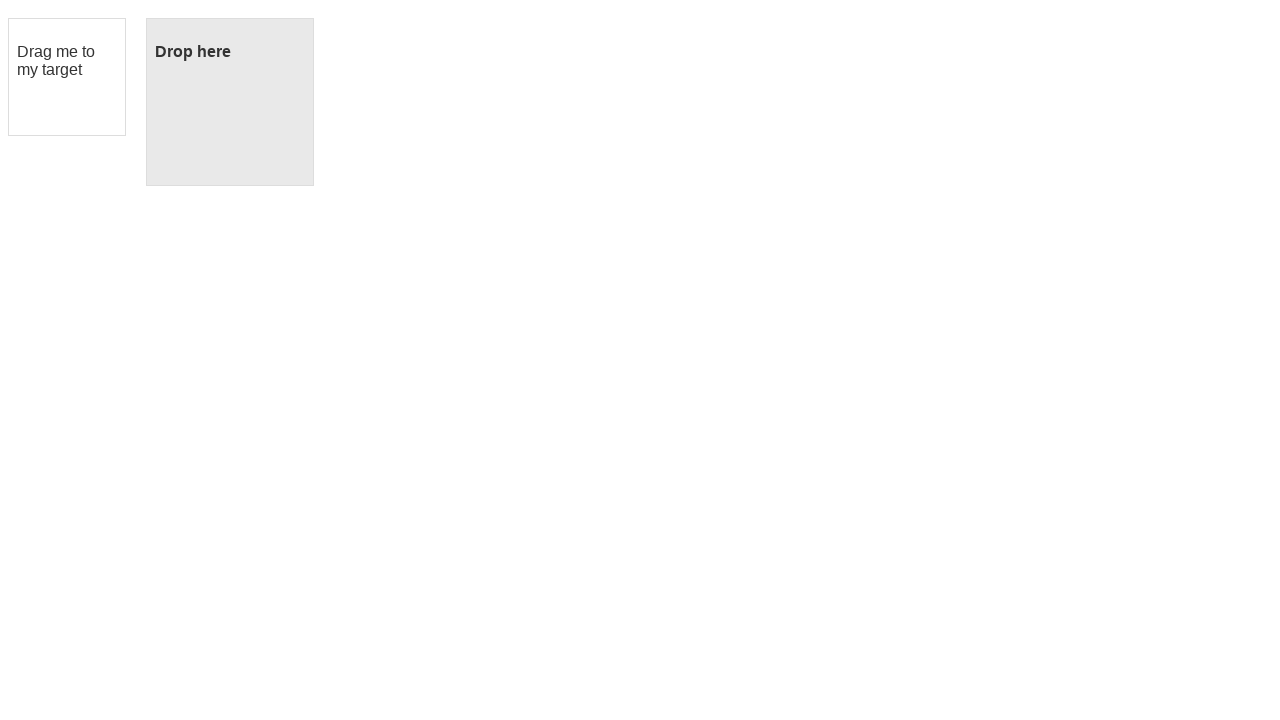

Dragged the draggable element onto the droppable target at (230, 102)
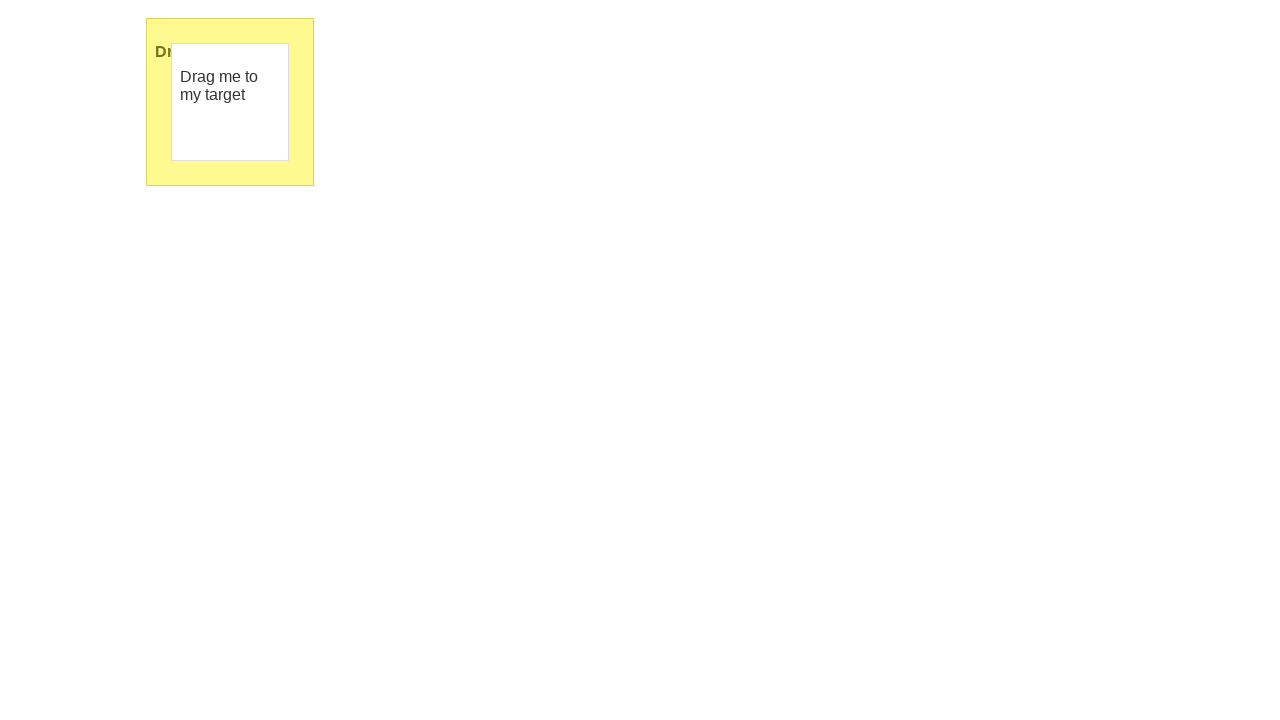

Verified drop was successful - droppable element now displays 'Dropped!' text
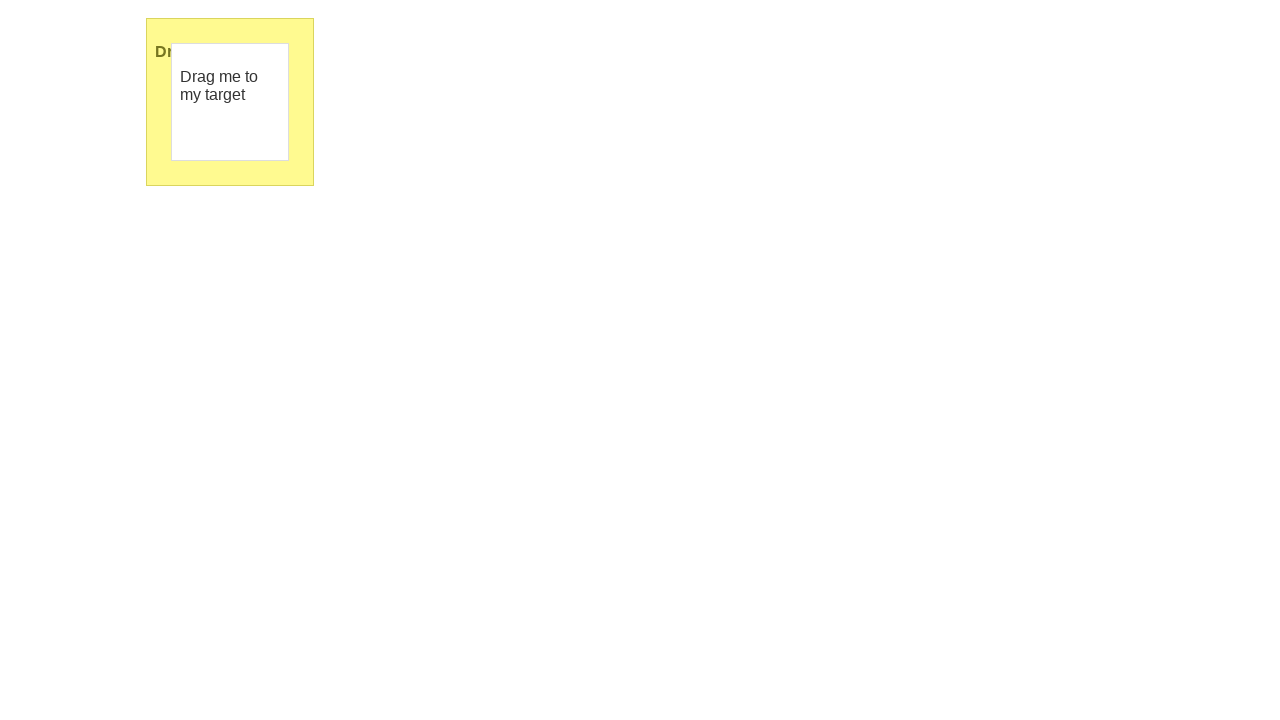

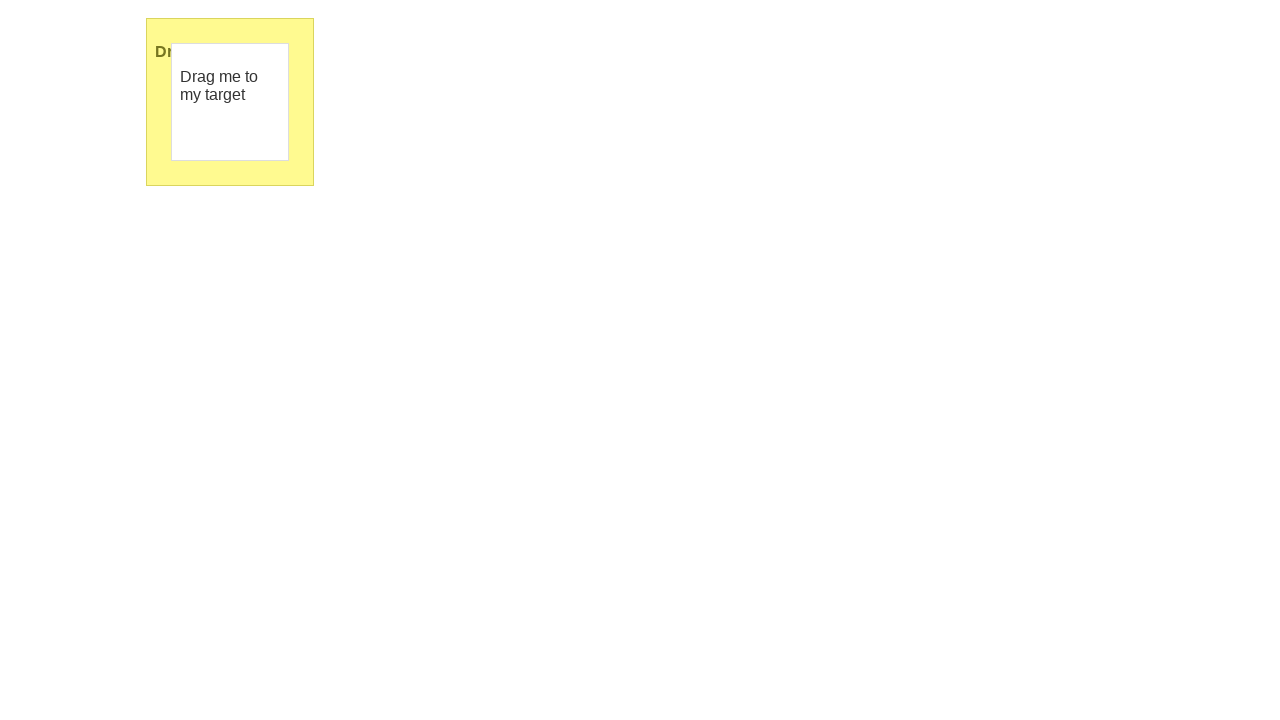